Tests the contact form submission on an OpenCart website by filling in name, email, and inquiry fields, then verifying successful submission

Starting URL: https://naveenautomationlabs.com/opencart/index.php?route=common/home

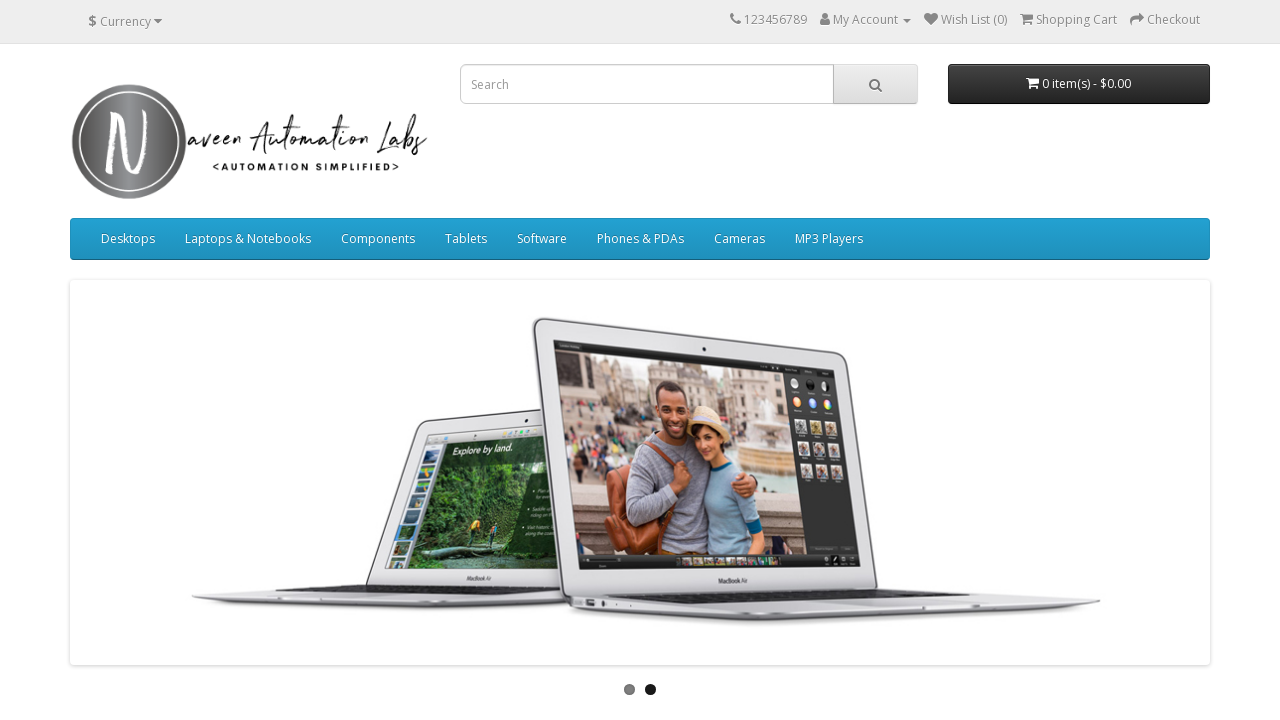

Clicked on Contact Us link at (394, 549) on xpath=//a[text()='Contact Us']
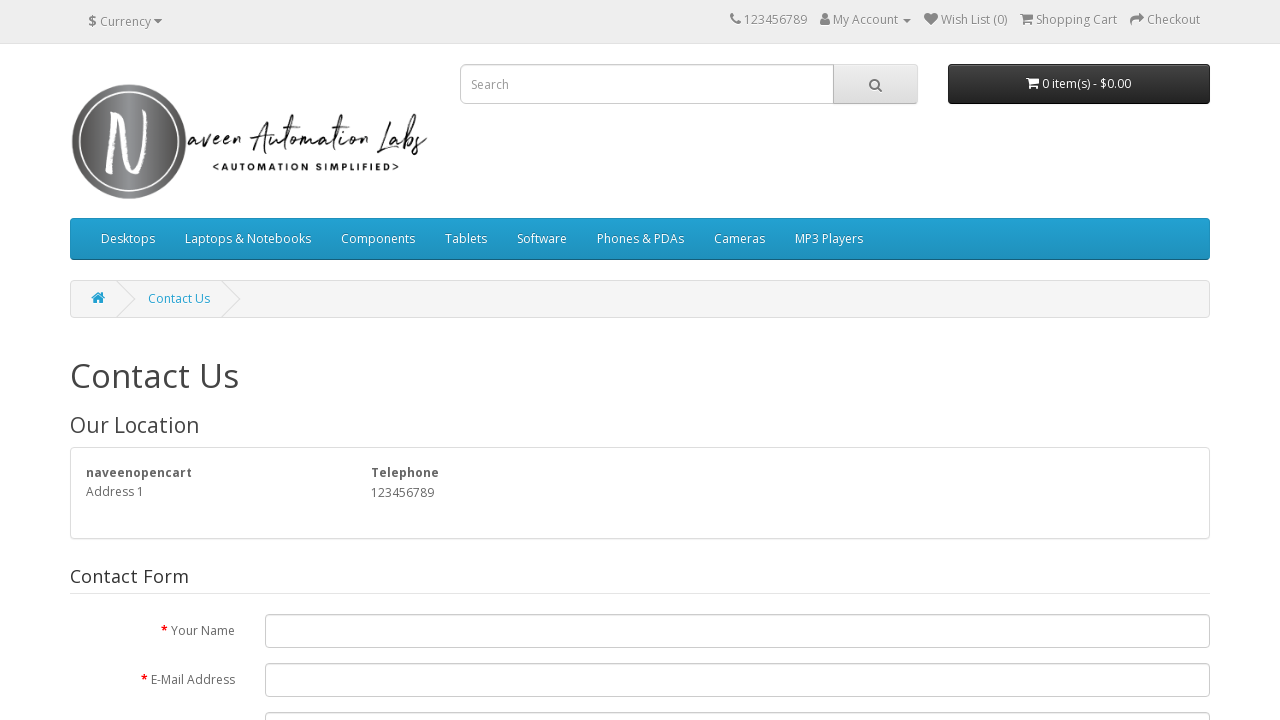

Name input field loaded
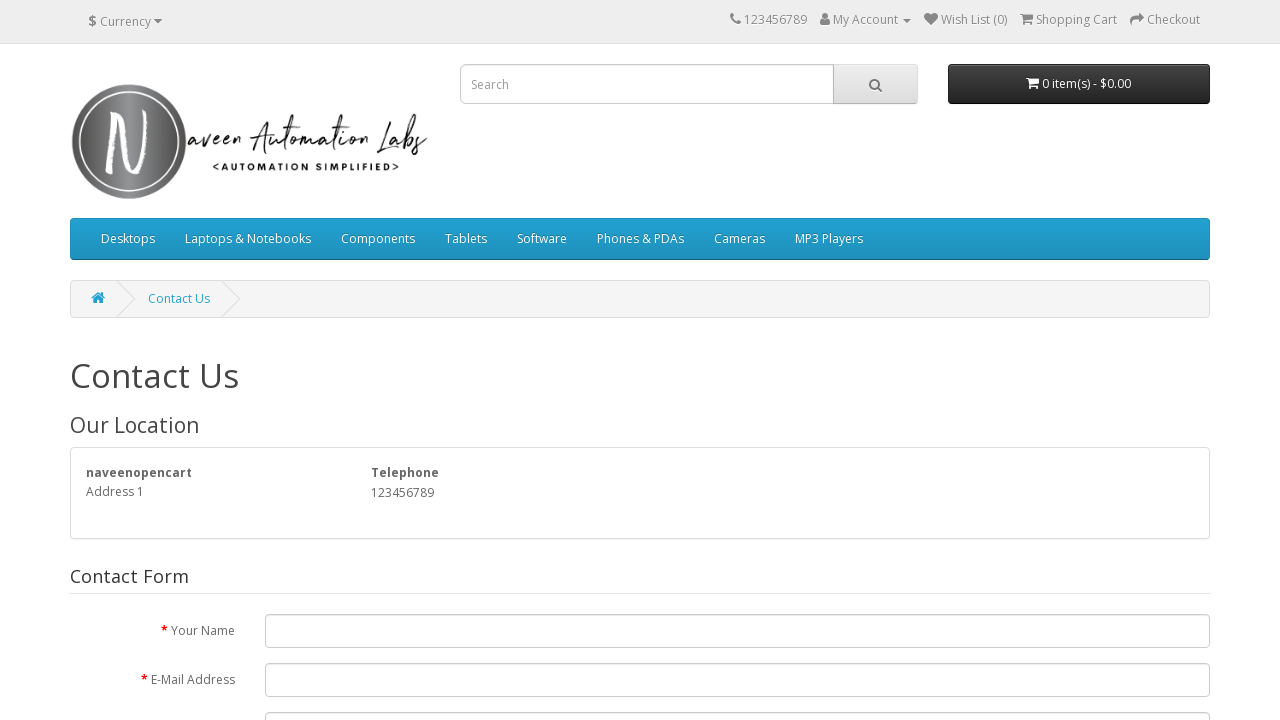

Filled name field with 'Kamaldeep' on #input-name
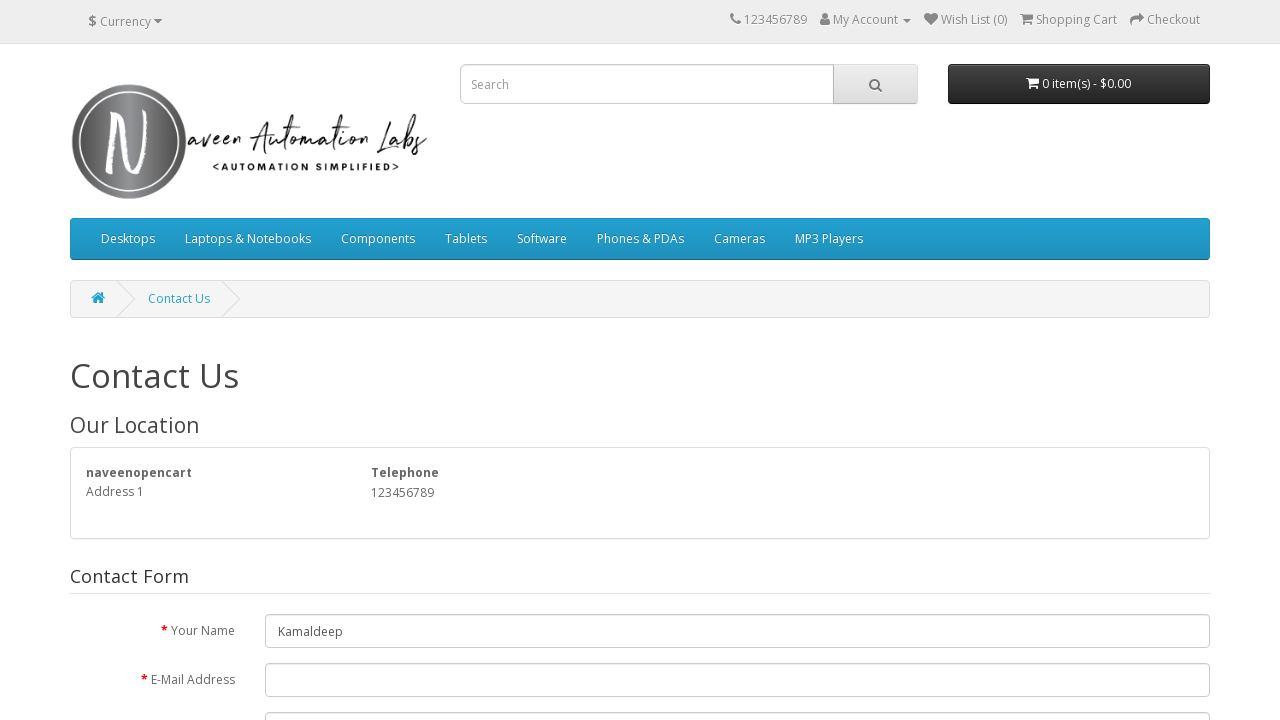

Filled email field with 'kamal@gmail.com' on #input-email
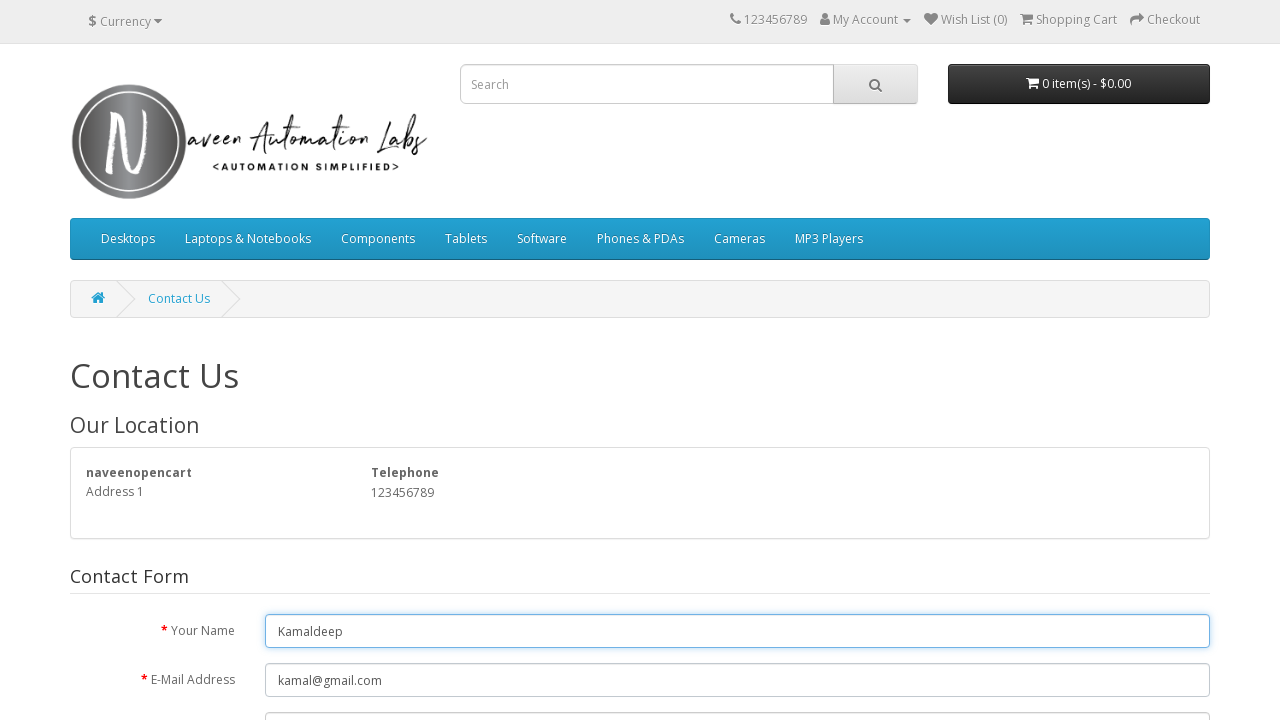

Filled inquiry field with 'Hello this is kamal' on #input-enquiry
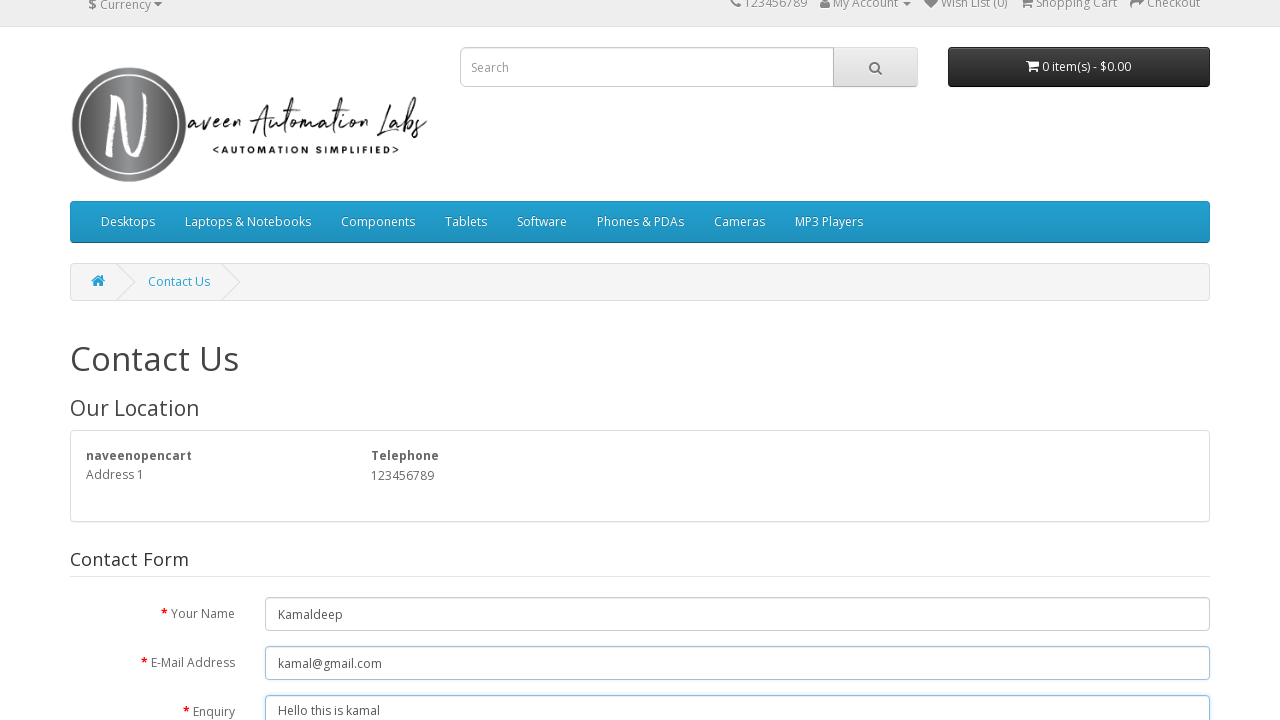

Clicked Submit button to submit the contact form at (1178, 427) on xpath=//input[@value='Submit']
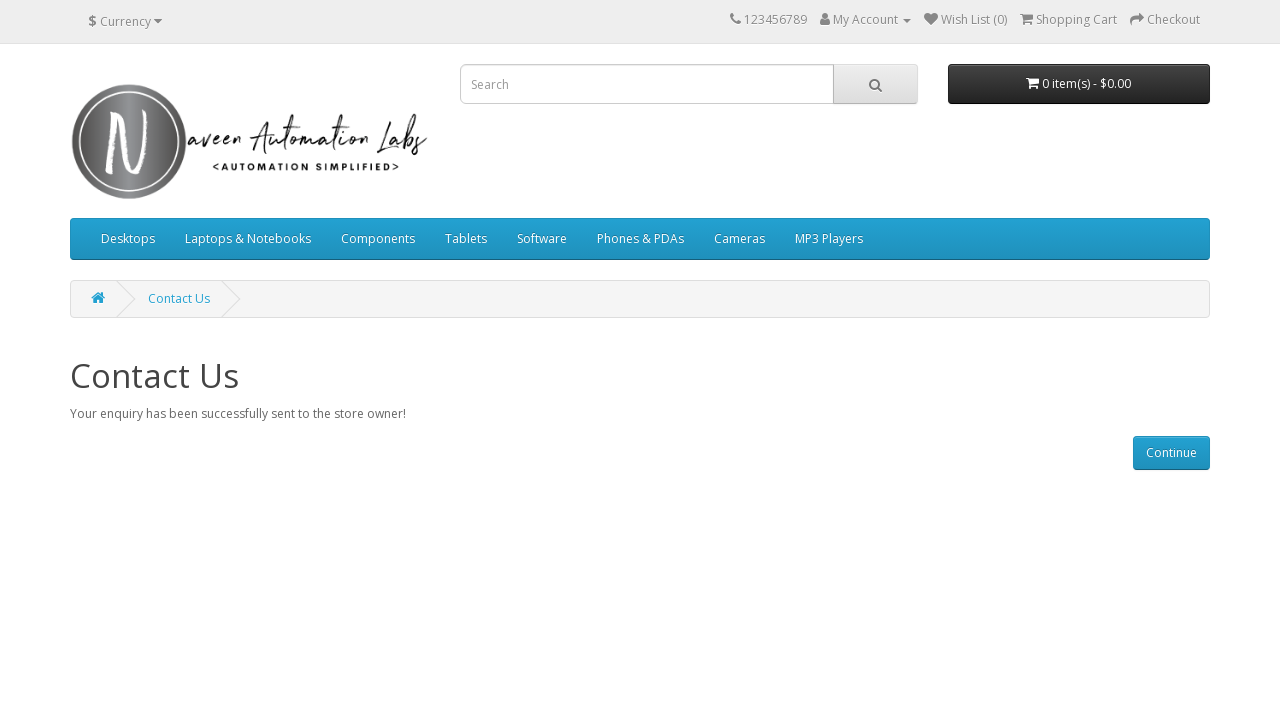

Success message appeared: 'Your enquiry has been successfully sent to the store owner!'
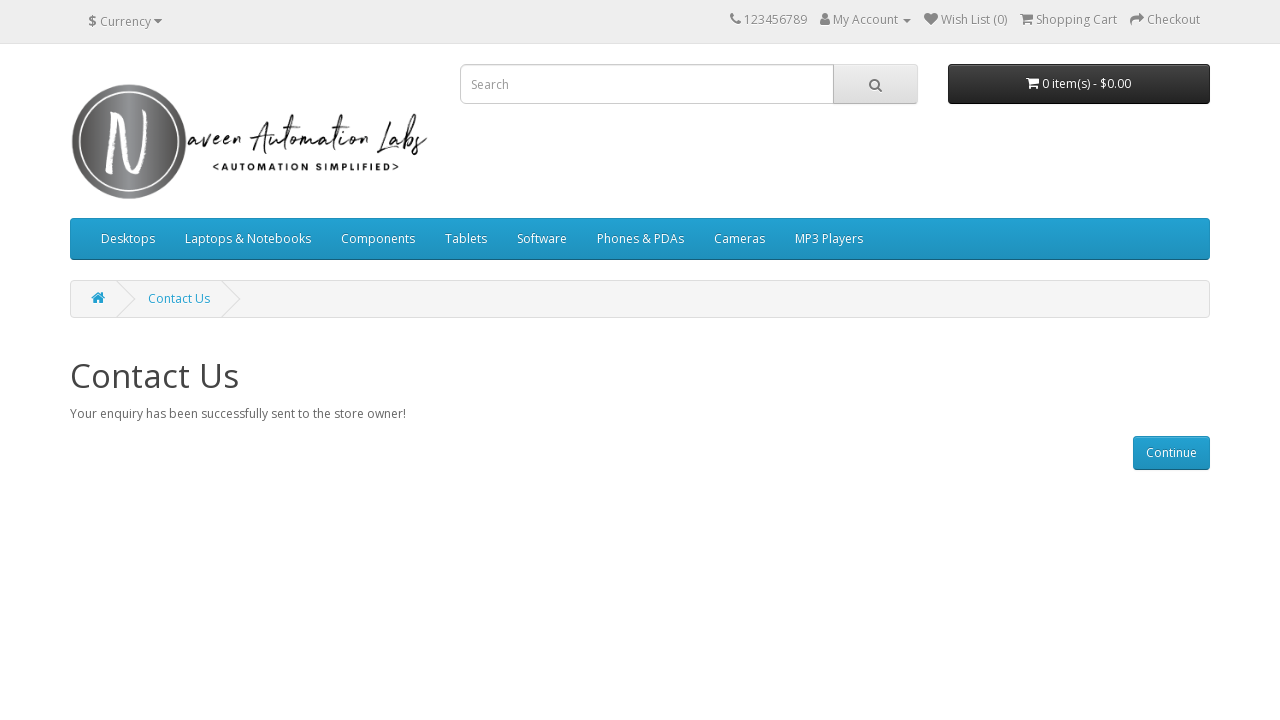

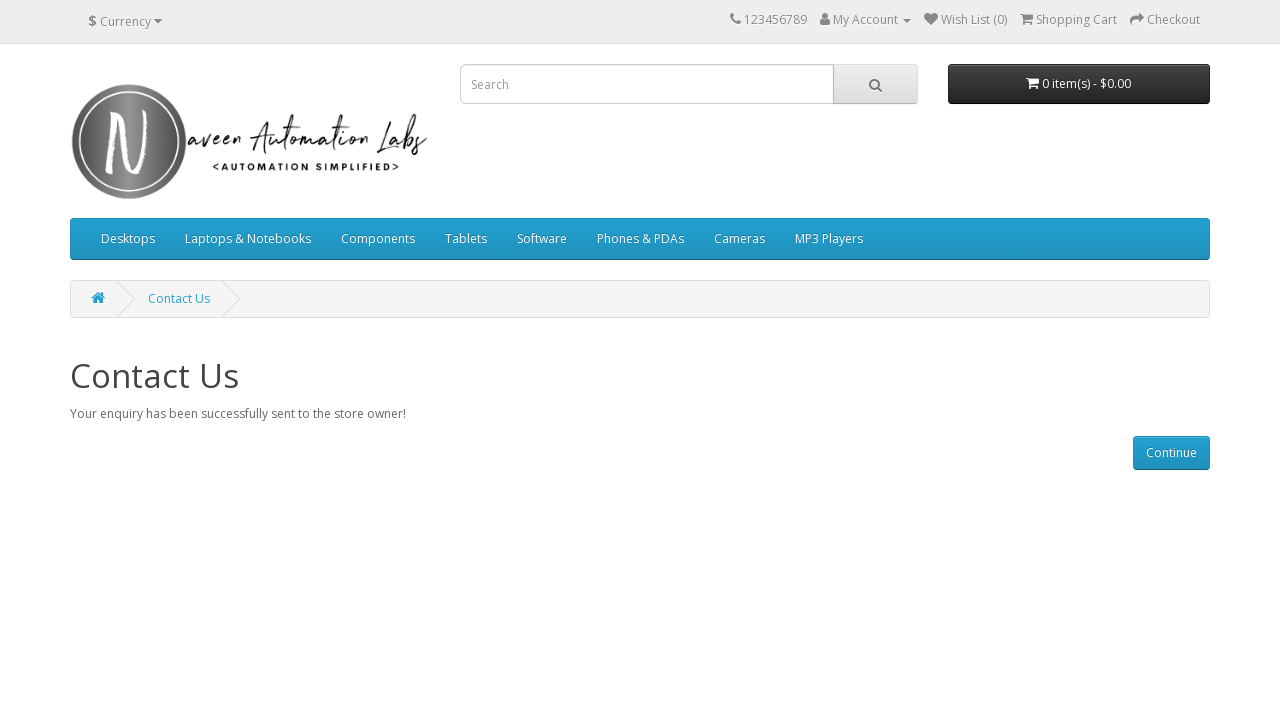